Tests an accordion widget by clicking on each section header to expand it and verifying that the content becomes visible. The test iterates through all accordion sections.

Starting URL: http://www.seleniumui.moderntester.pl/accordion.php

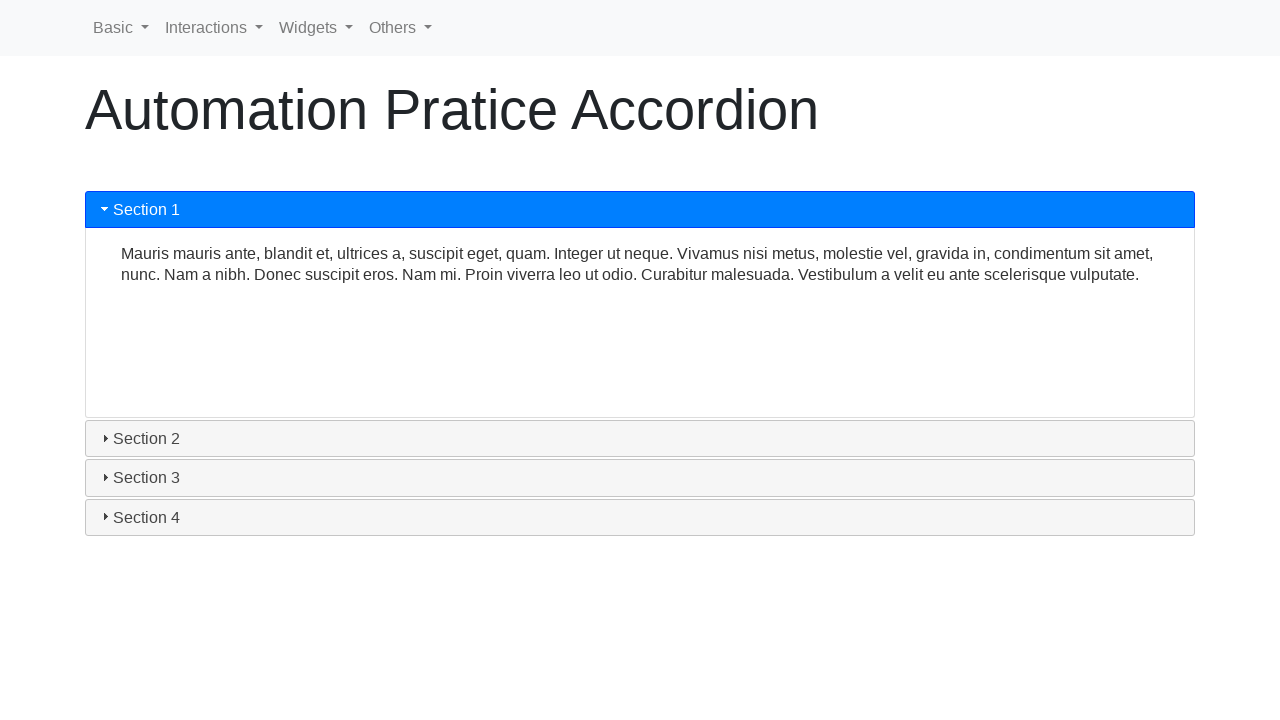

Waited for accordion widget to load
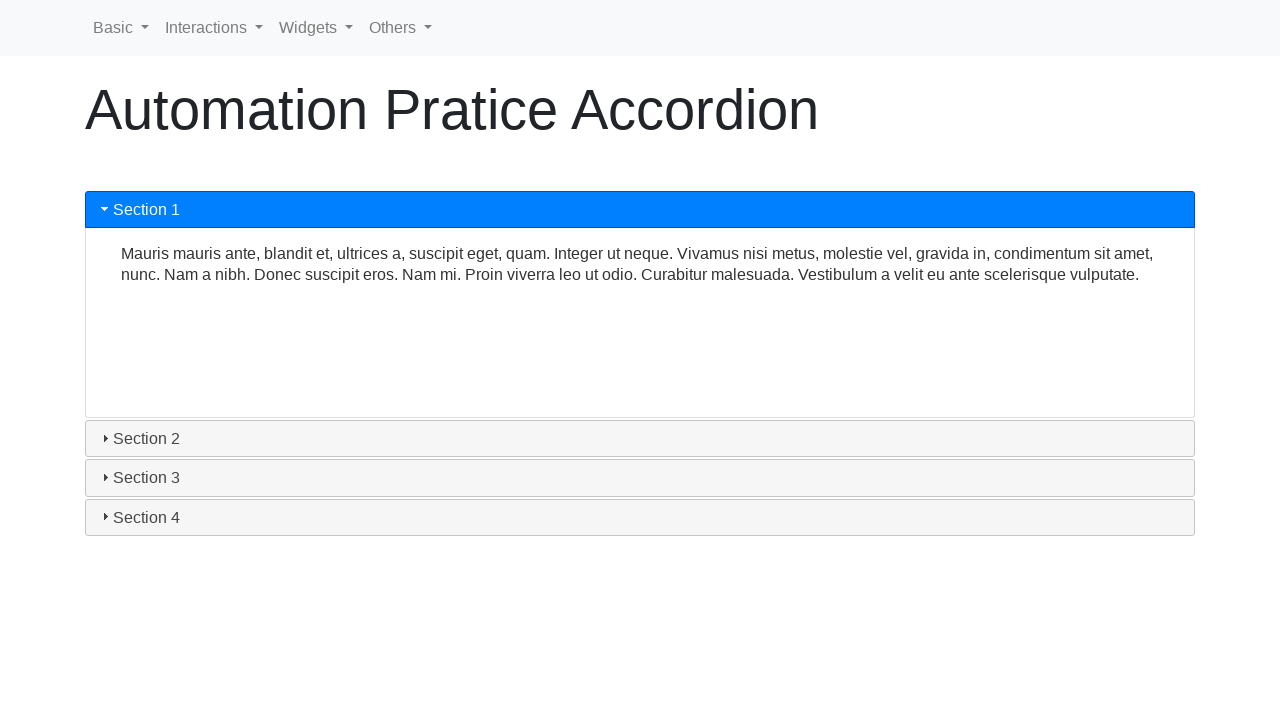

Located all accordion section headers
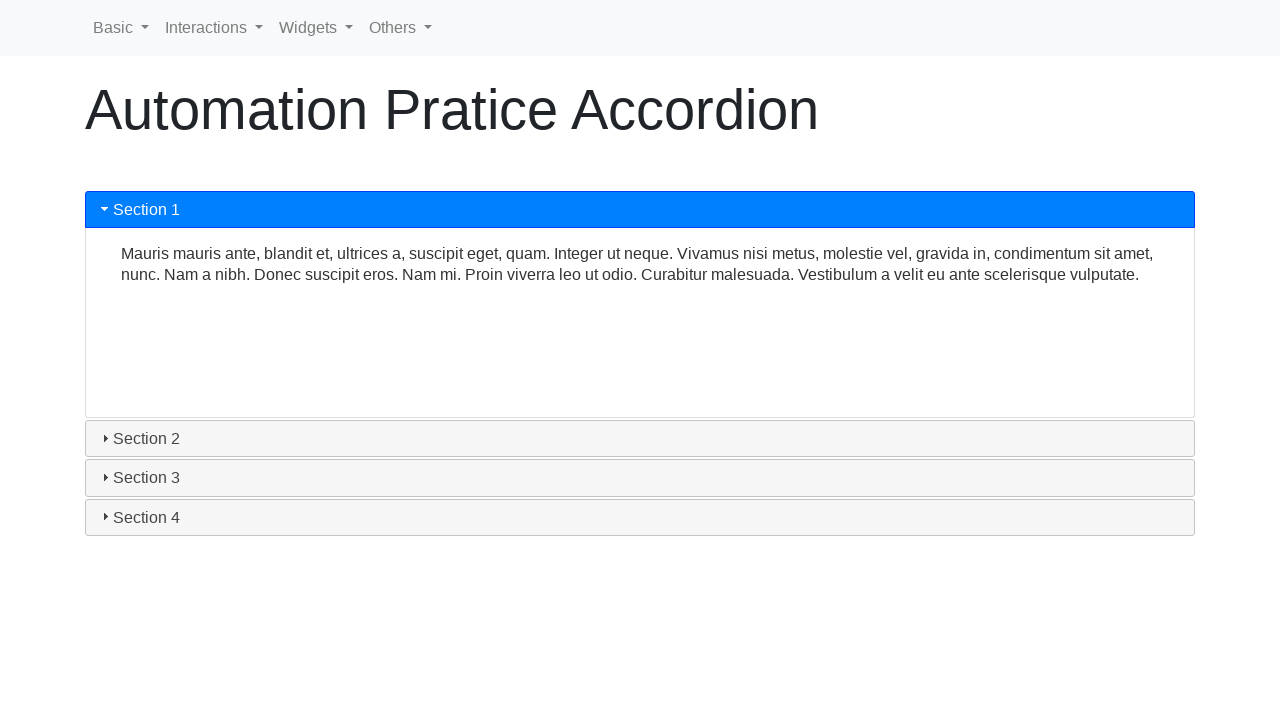

Retrieved count of accordion sections: 4
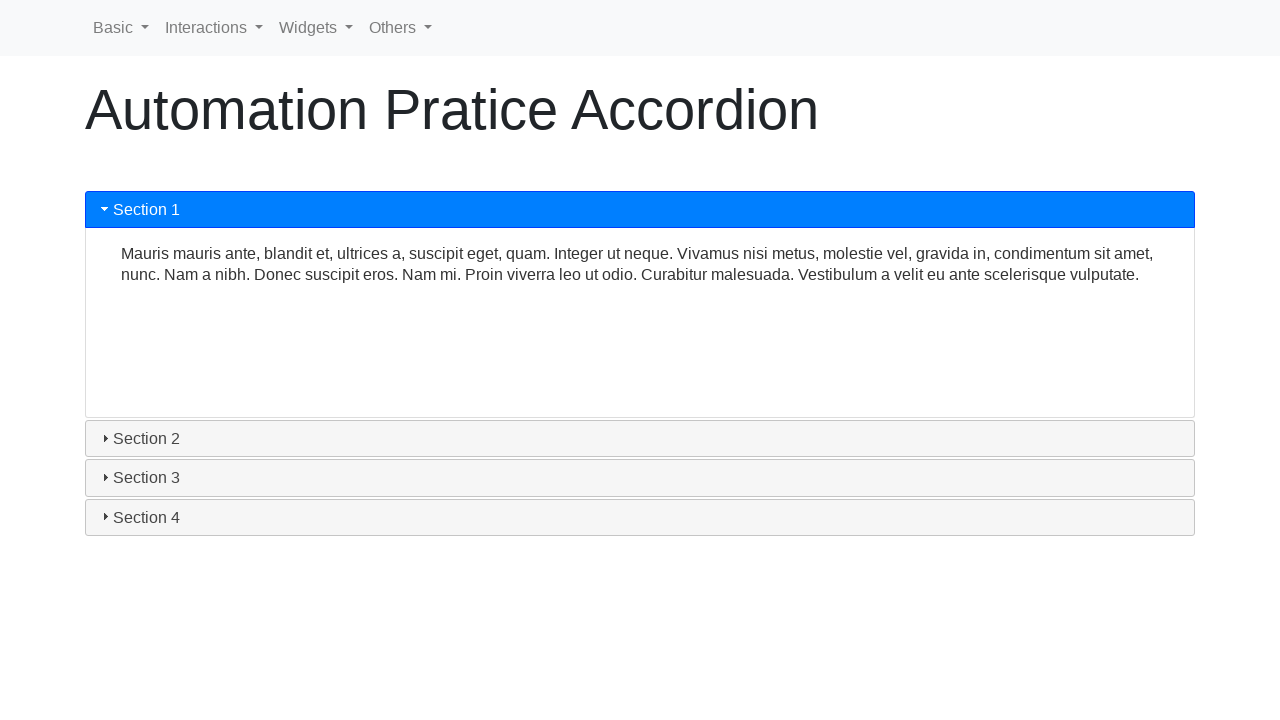

Clicked accordion section header 1 to expand at (640, 210) on #accordion h3 >> nth=0
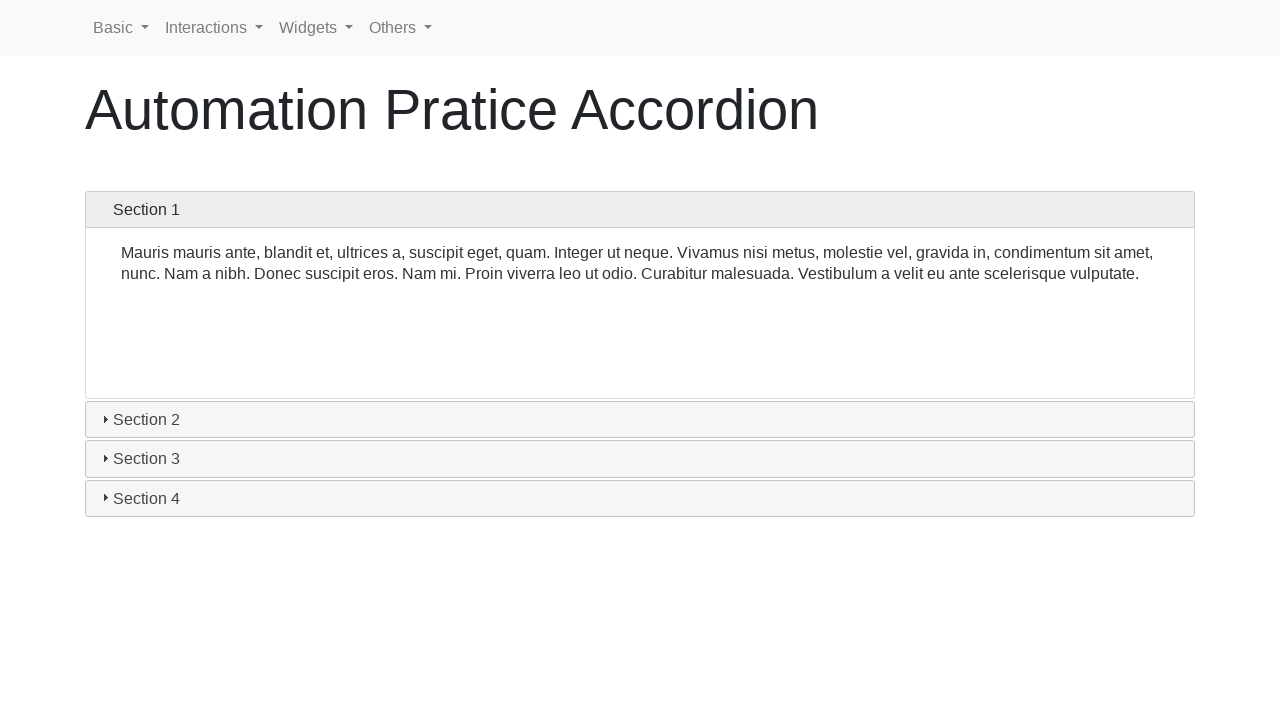

Accordion section 1 content became visible
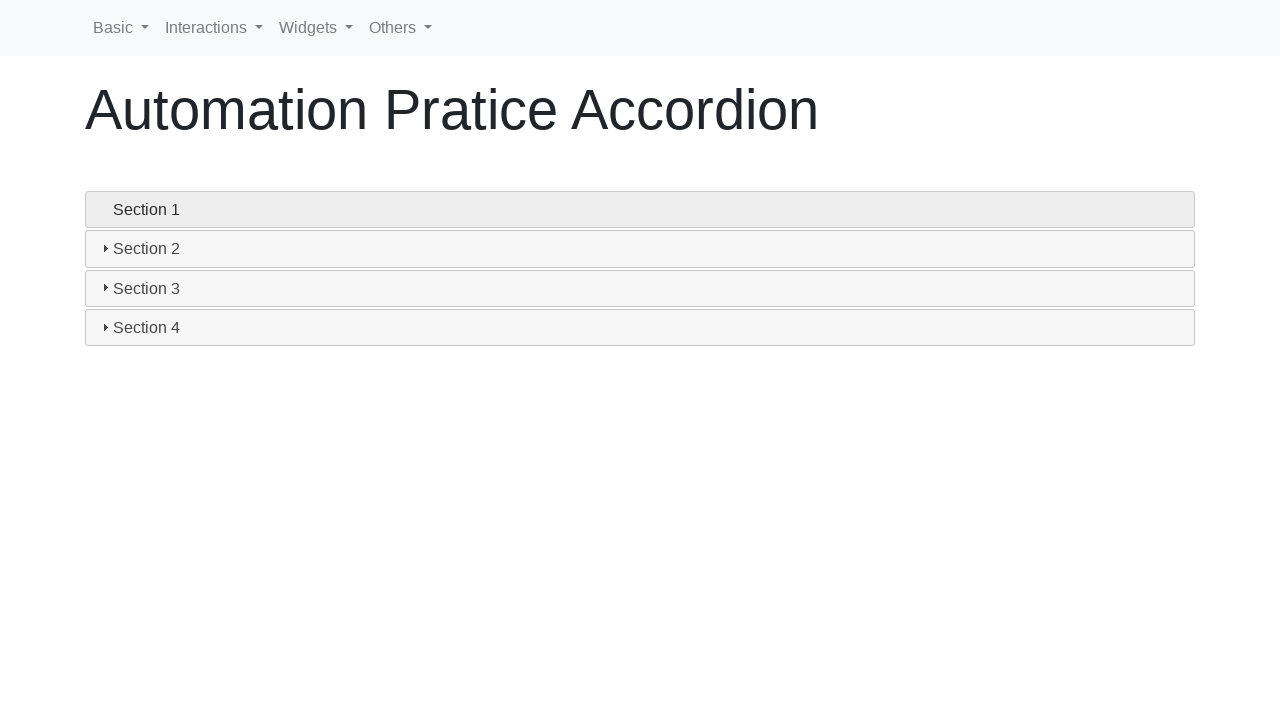

Clicked accordion section header 2 to expand at (640, 249) on #accordion h3 >> nth=1
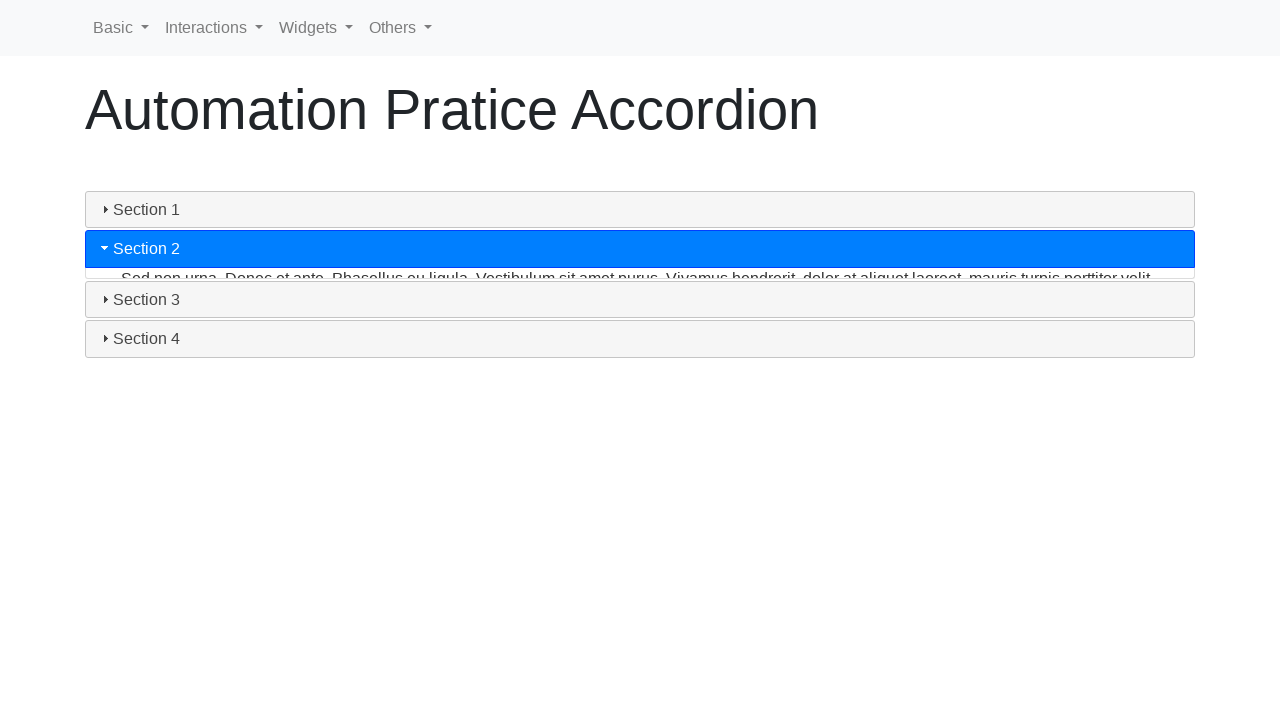

Accordion section 2 content became visible
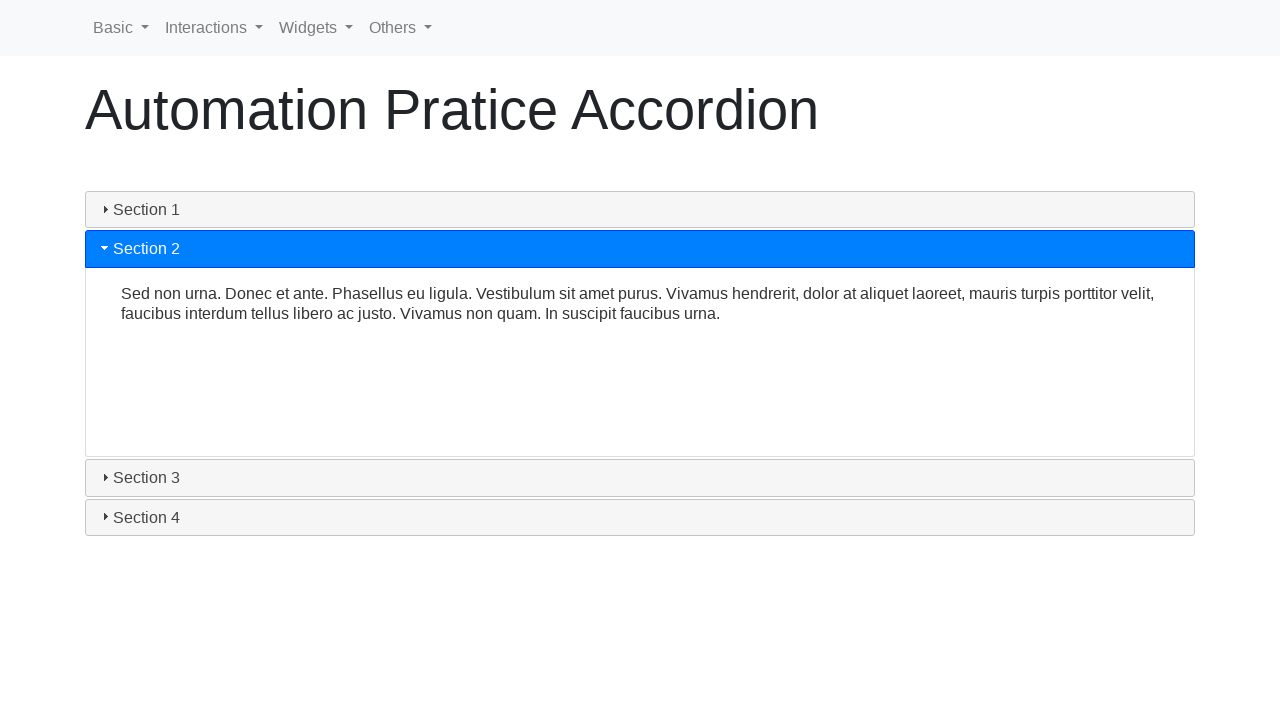

Clicked accordion section header 3 to expand at (640, 478) on #accordion h3 >> nth=2
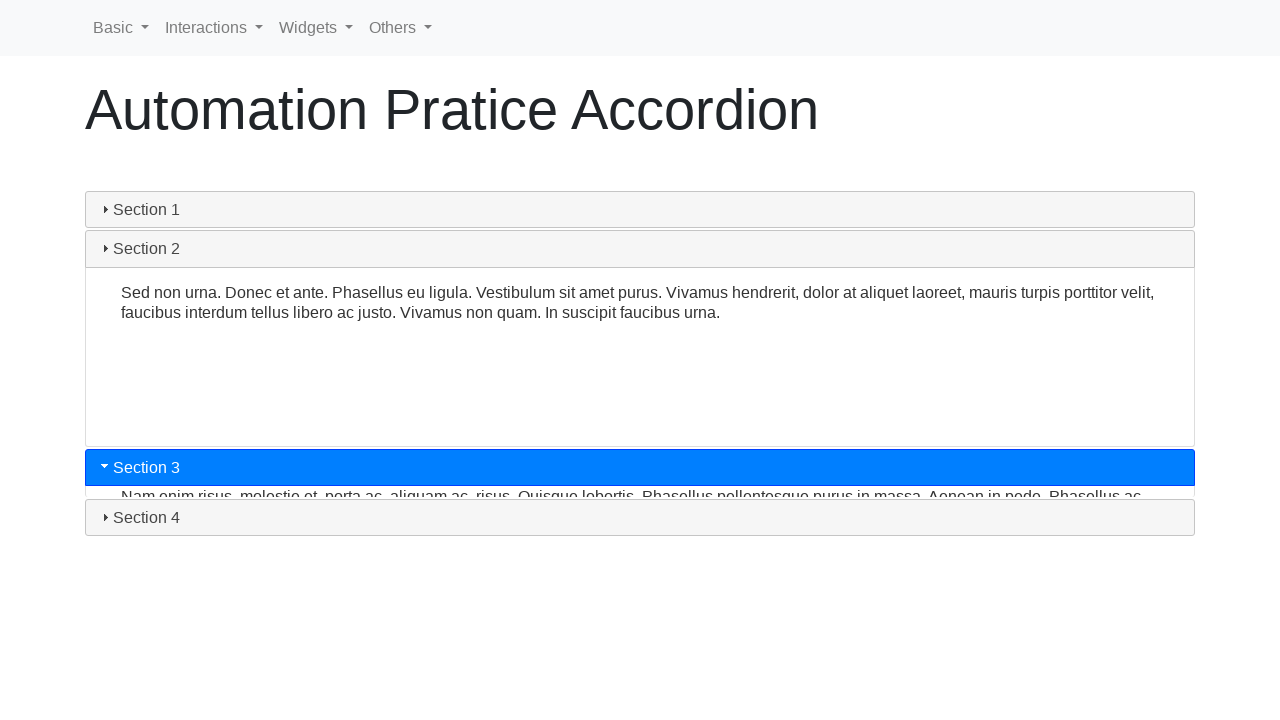

Accordion section 3 content became visible
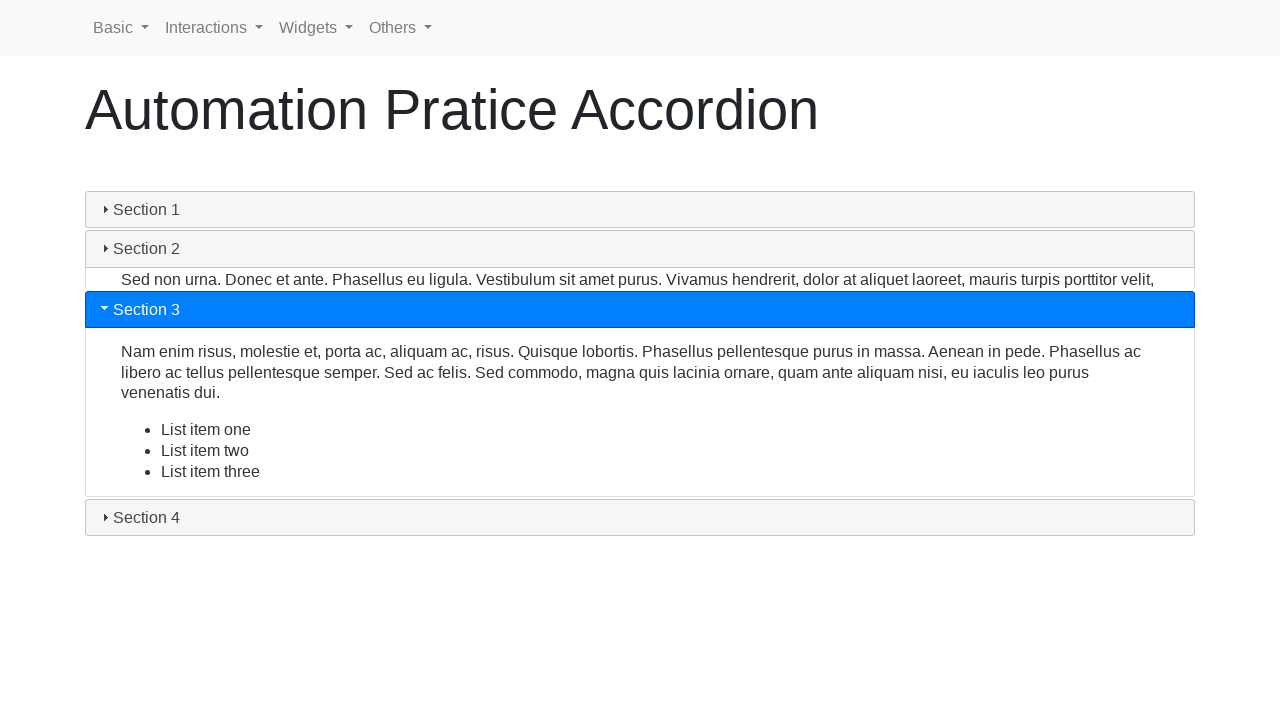

Clicked accordion section header 4 to expand at (640, 517) on #accordion h3 >> nth=3
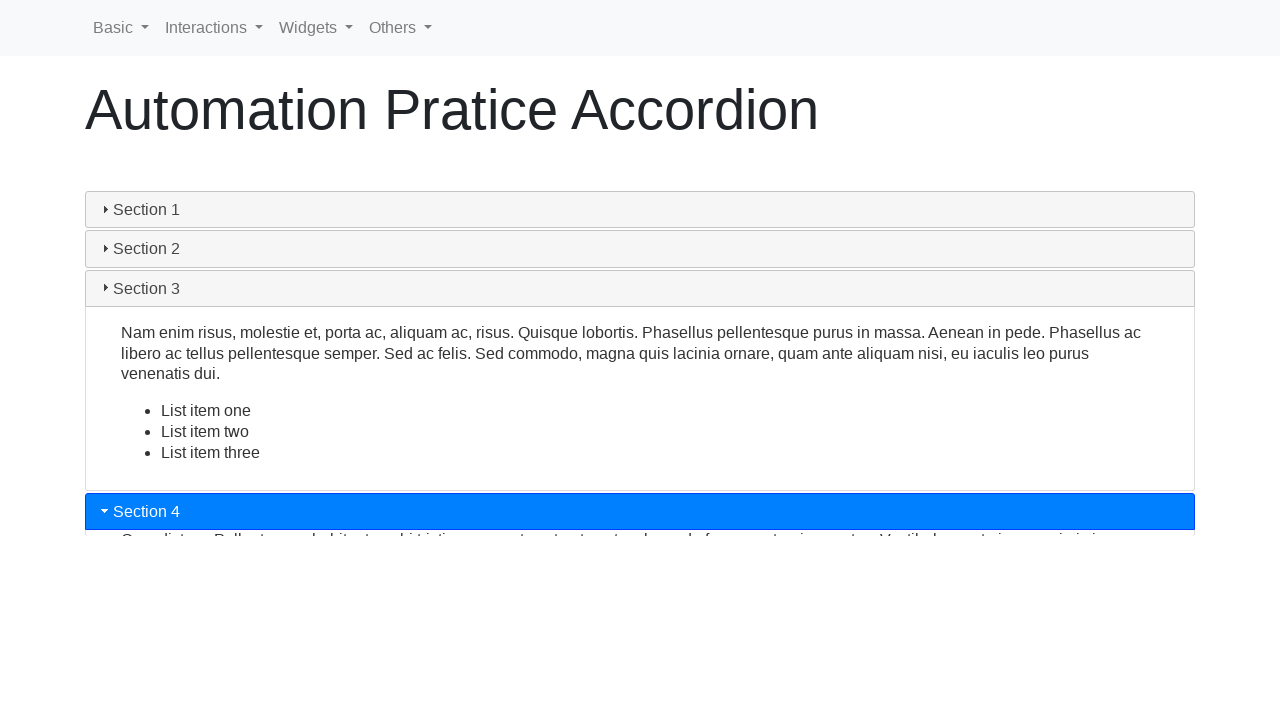

Accordion section 4 content became visible
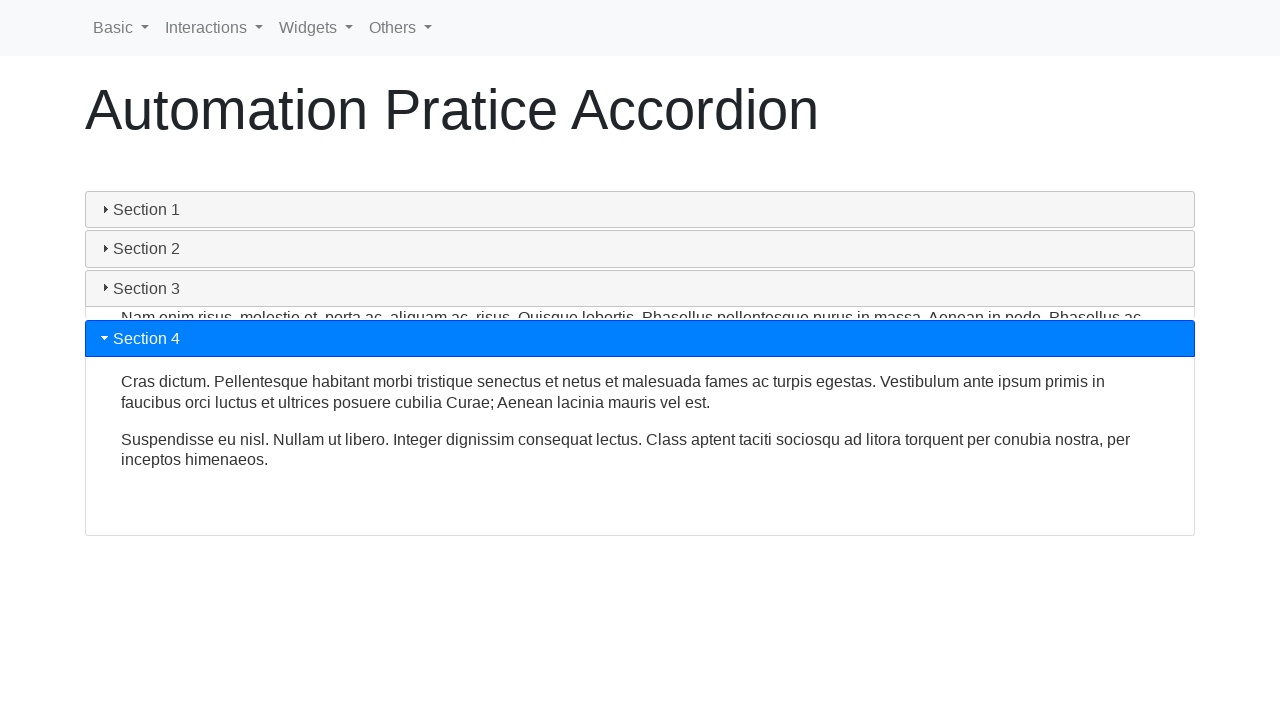

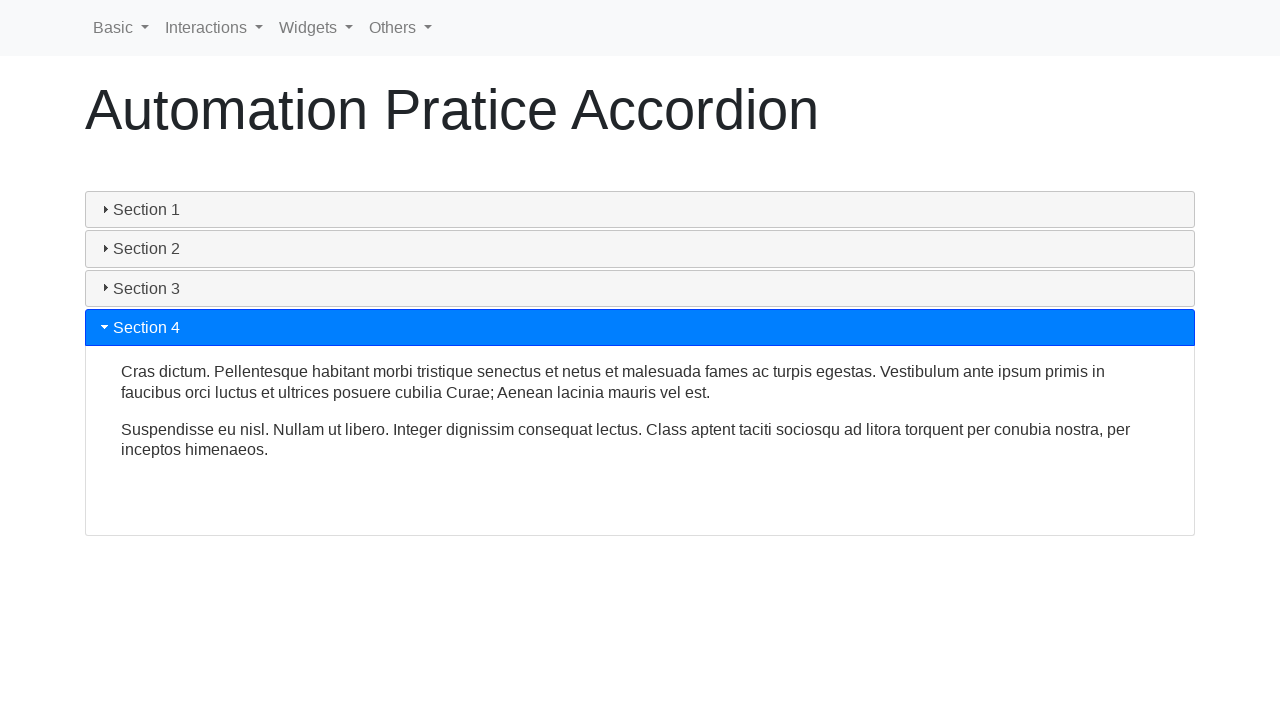